Tests that the currently applied filter is highlighted by checking the selected class on filter links.

Starting URL: https://demo.playwright.dev/todomvc

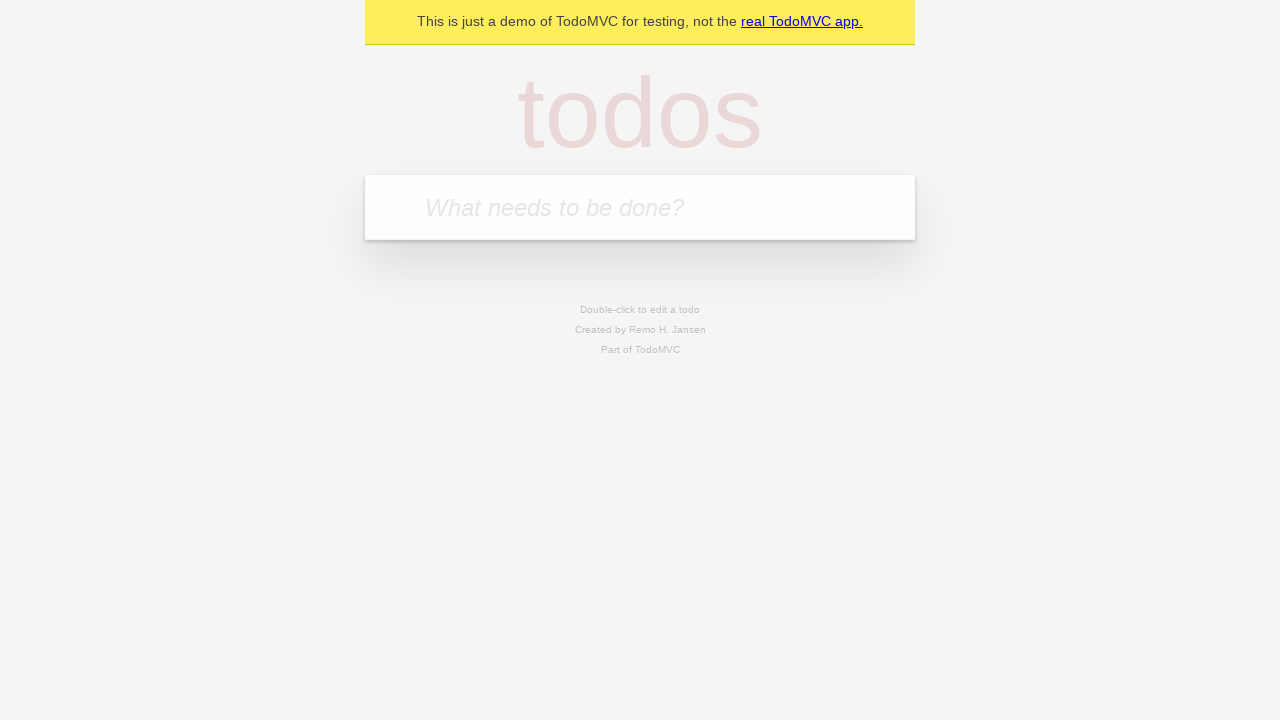

Filled todo input with 'buy some cheese' on internal:attr=[placeholder="What needs to be done?"i]
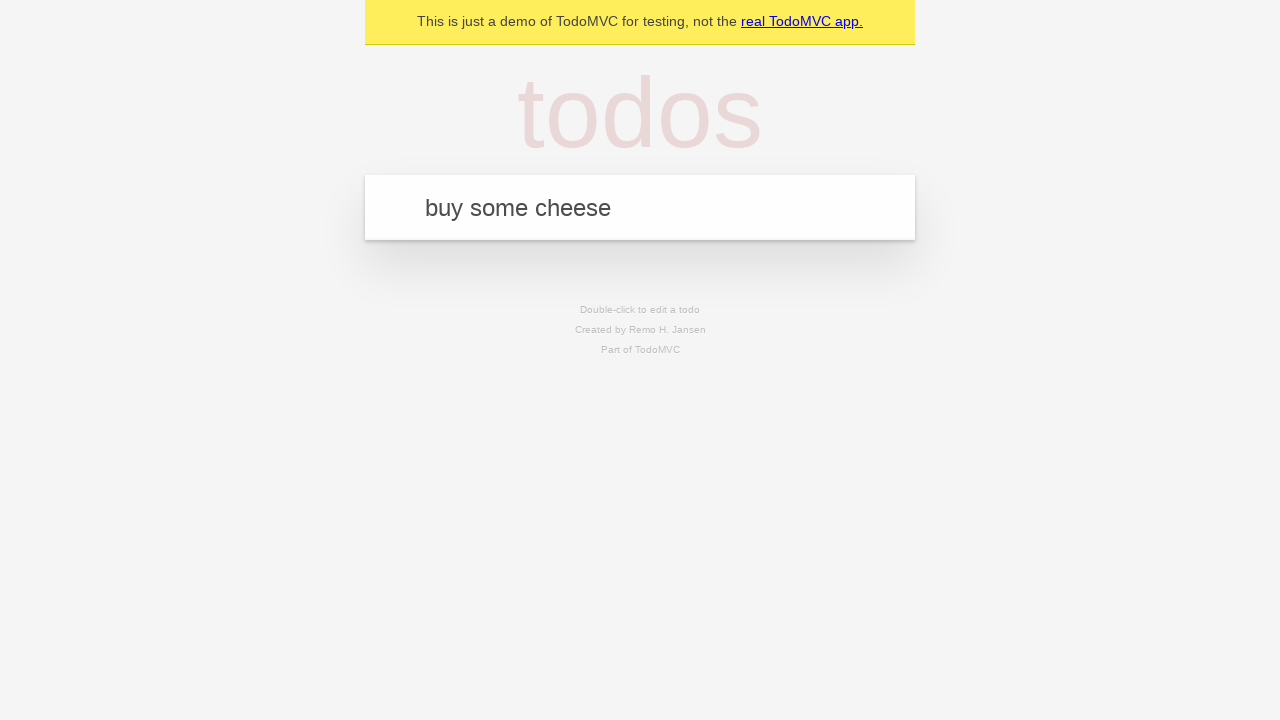

Pressed Enter to create first todo on internal:attr=[placeholder="What needs to be done?"i]
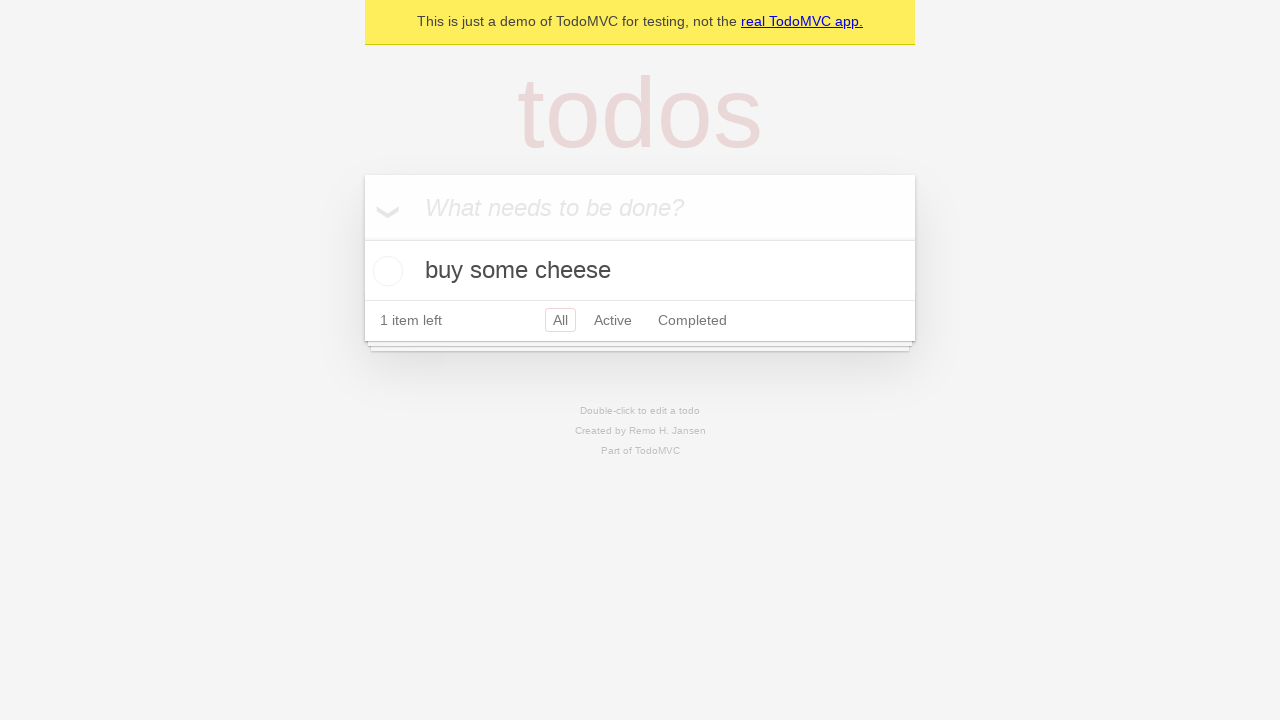

Filled todo input with 'feed the cat' on internal:attr=[placeholder="What needs to be done?"i]
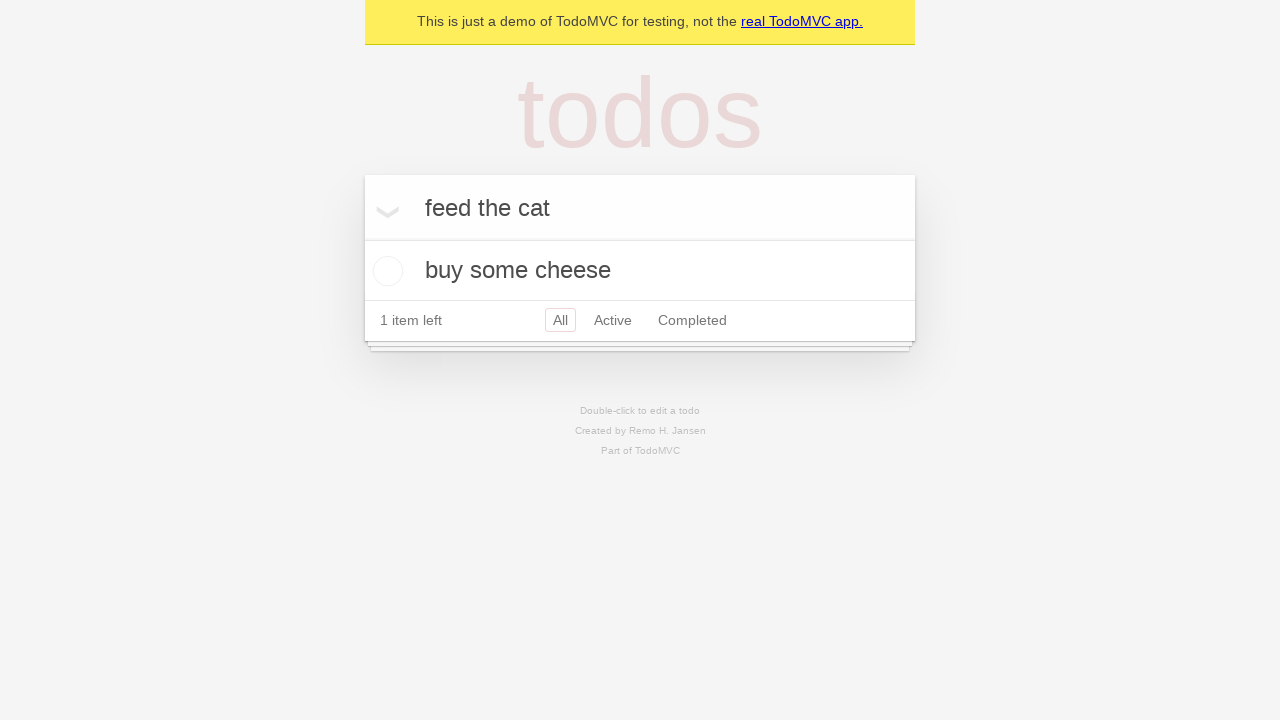

Pressed Enter to create second todo on internal:attr=[placeholder="What needs to be done?"i]
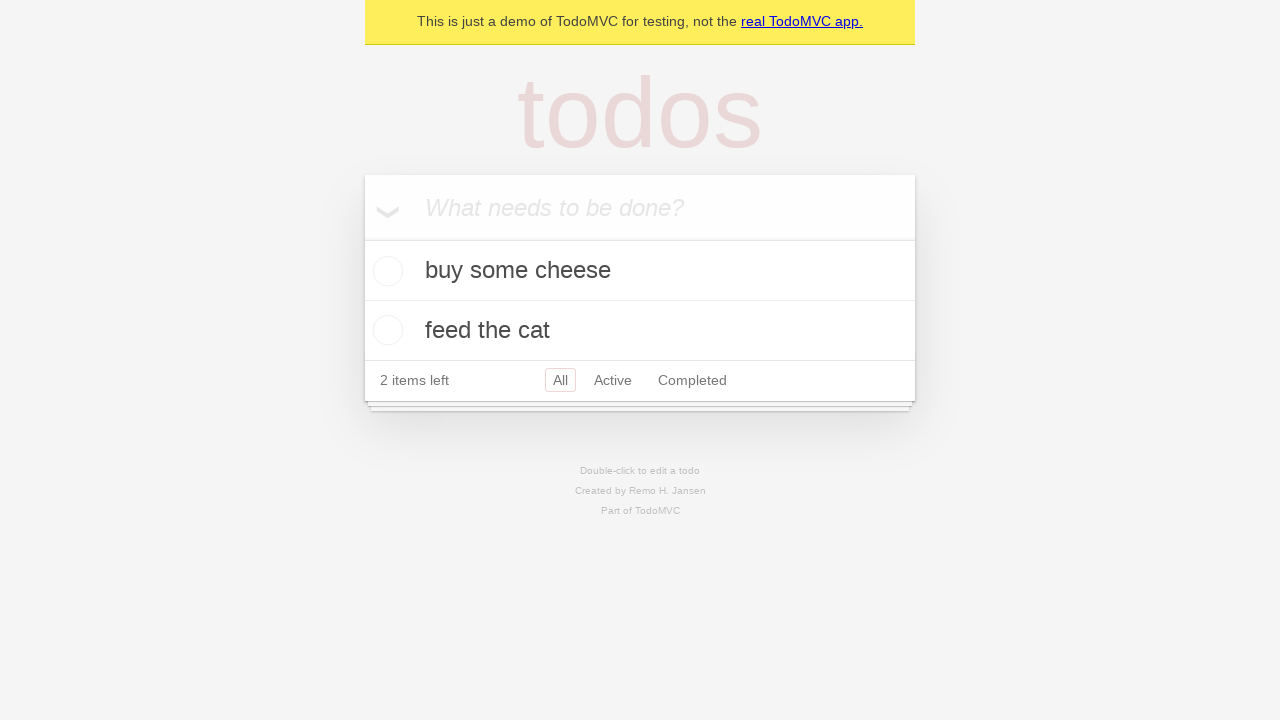

Filled todo input with 'book a doctors appointment' on internal:attr=[placeholder="What needs to be done?"i]
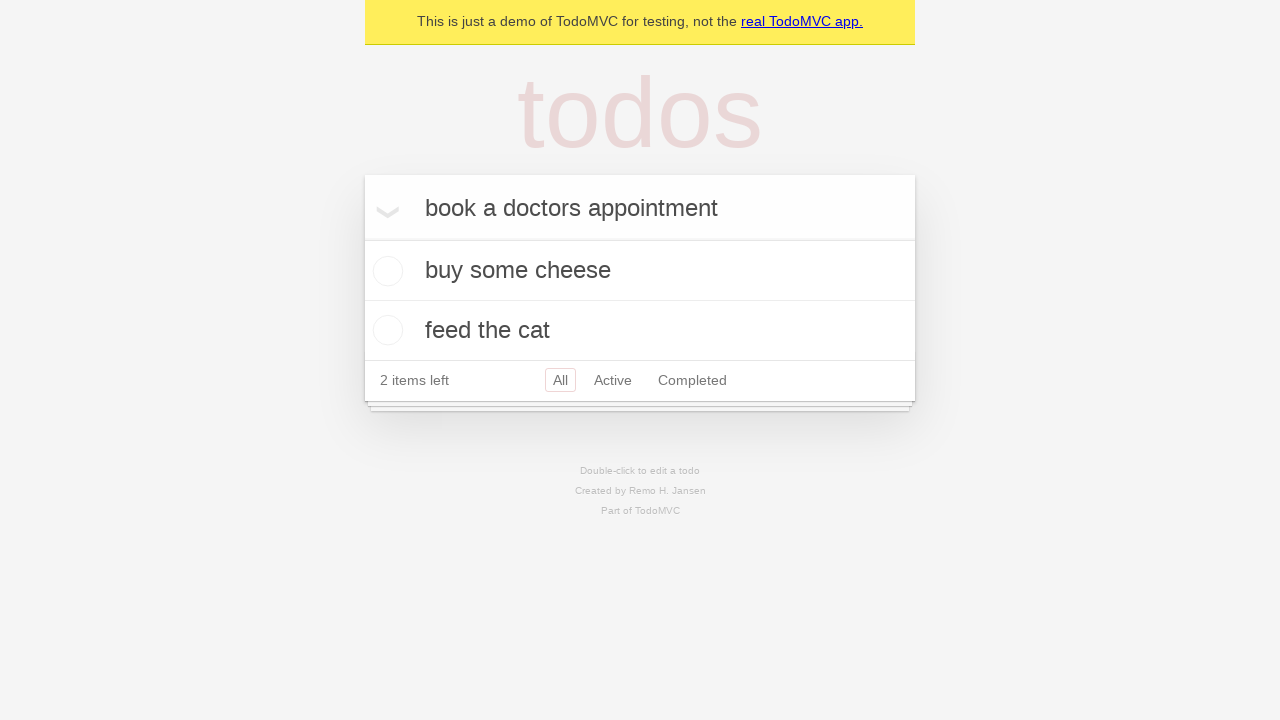

Pressed Enter to create third todo on internal:attr=[placeholder="What needs to be done?"i]
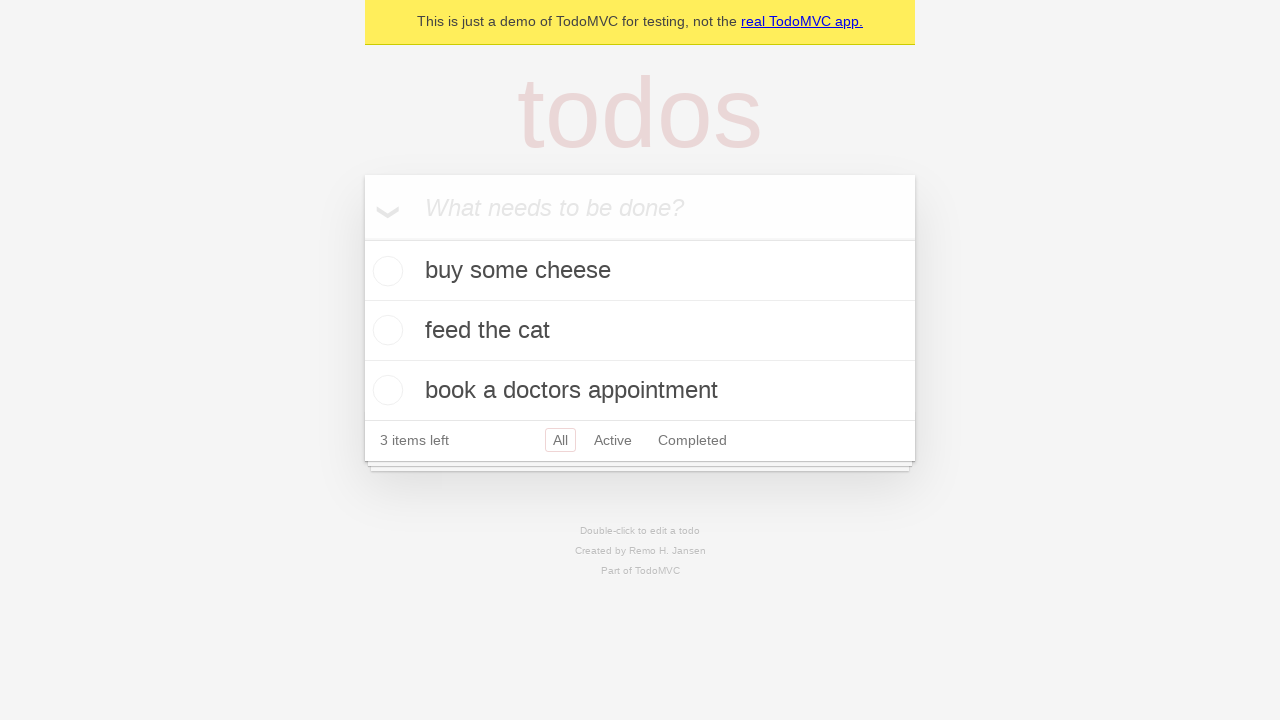

Waited for all three todos to be created
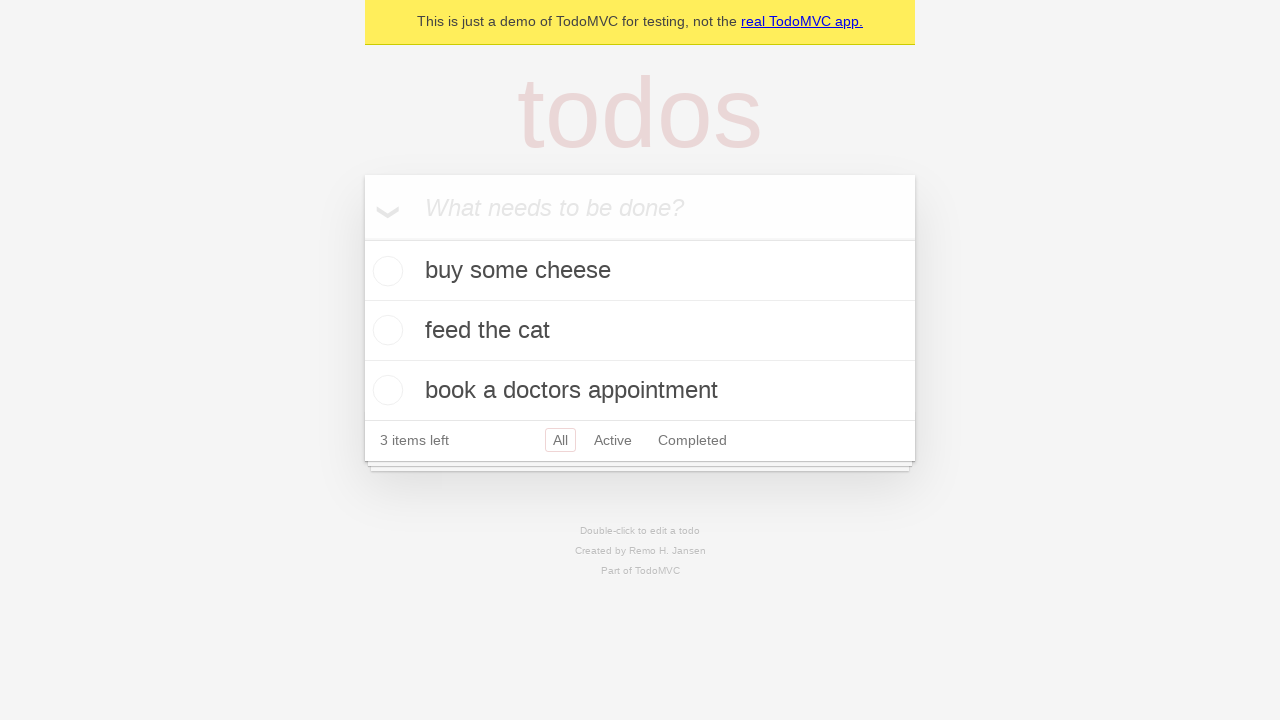

Located Active and Completed filter links
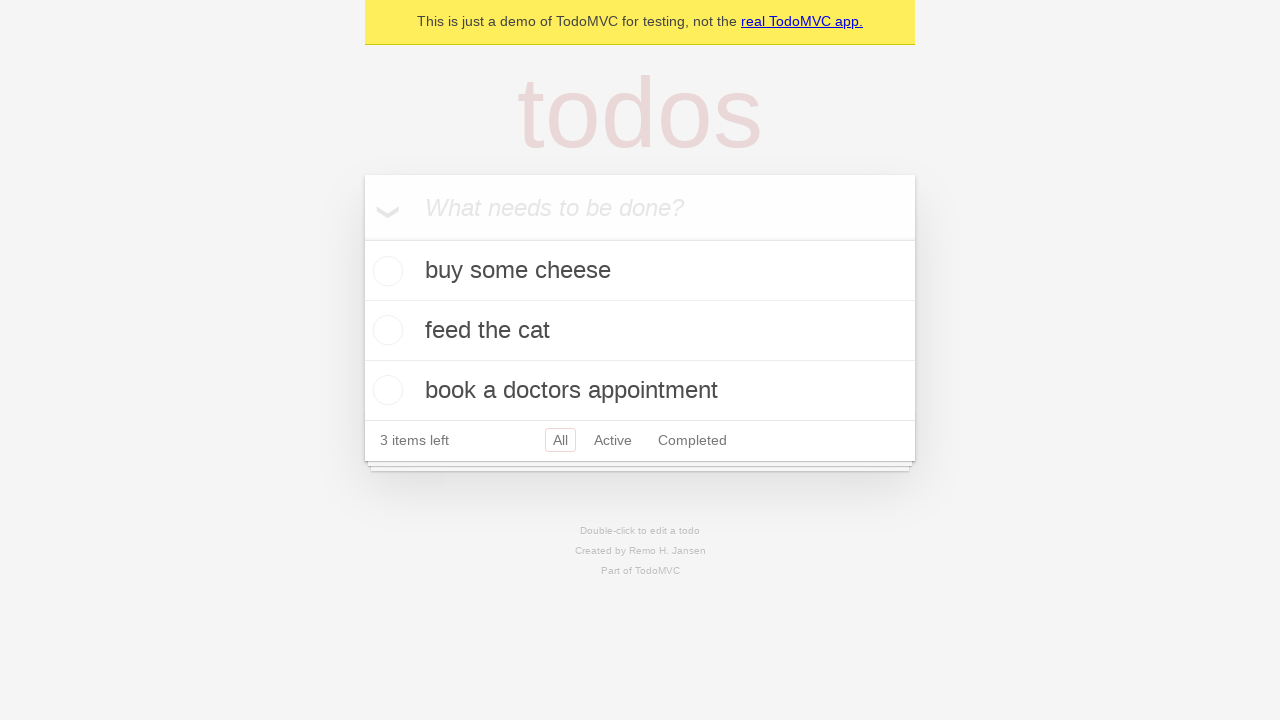

Clicked Active filter link at (613, 440) on internal:role=link[name="Active"i]
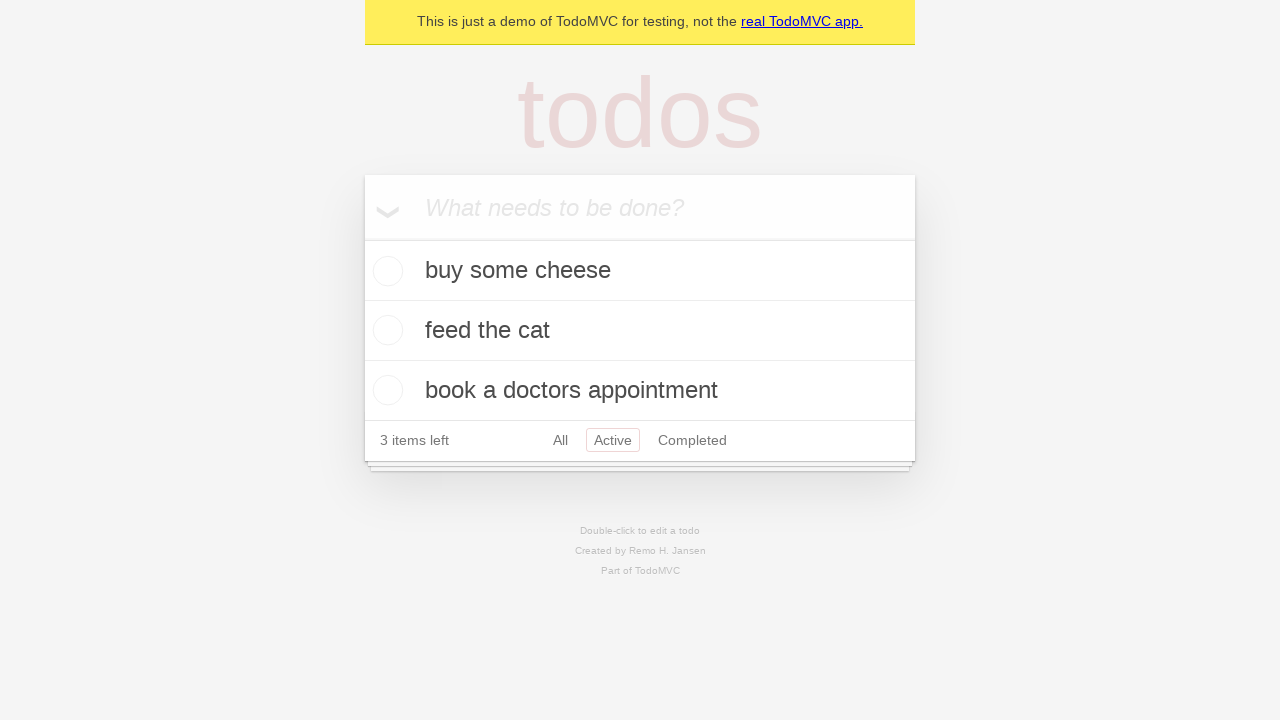

Clicked Completed filter link at (692, 440) on internal:role=link[name="Completed"i]
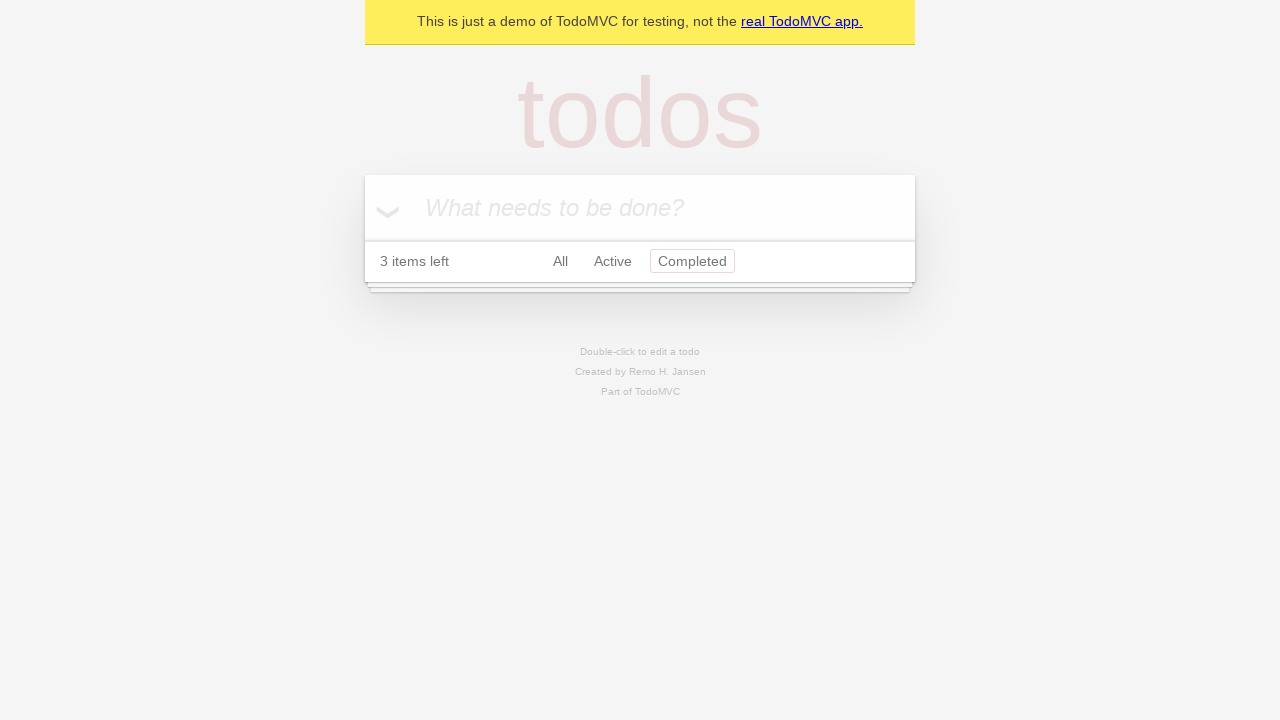

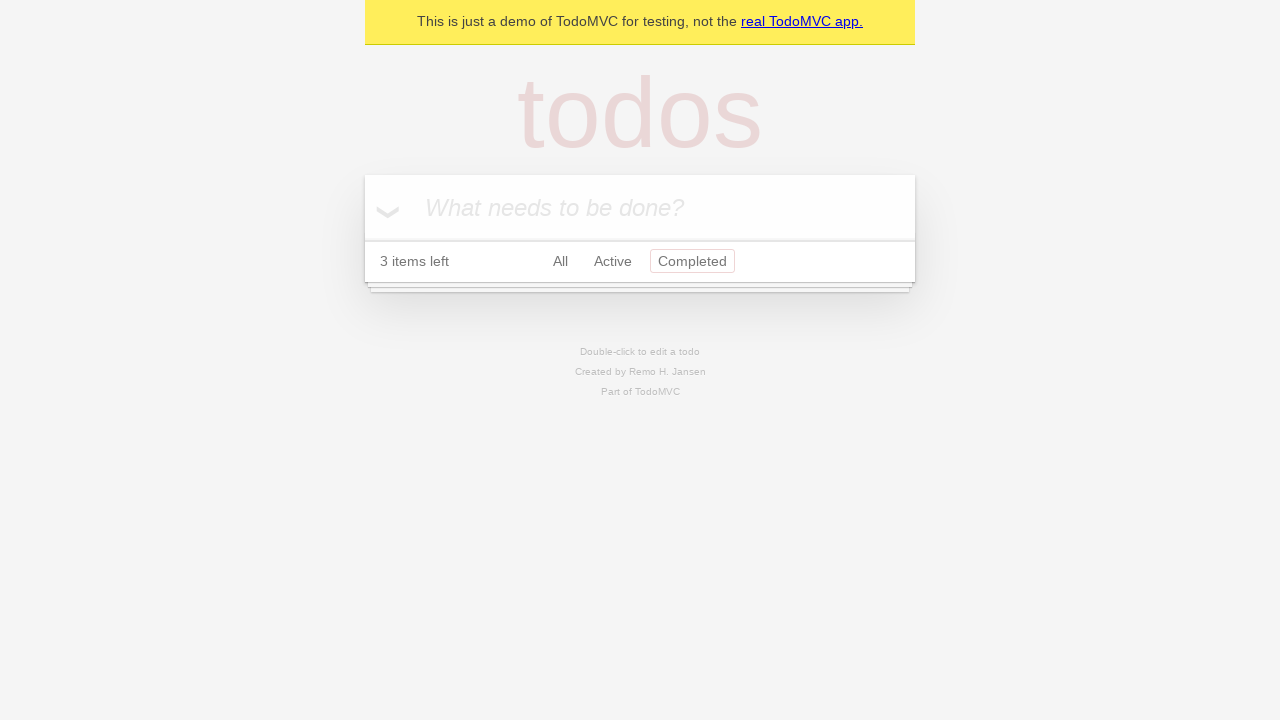